Tests the add-to-cart functionality on a demo e-commerce site by navigating to Laptops category, selecting a MacBook Air, adding it to cart, accepting the alert confirmation, and navigating to the cart page to verify the item was added.

Starting URL: https://www.demoblaze.com/

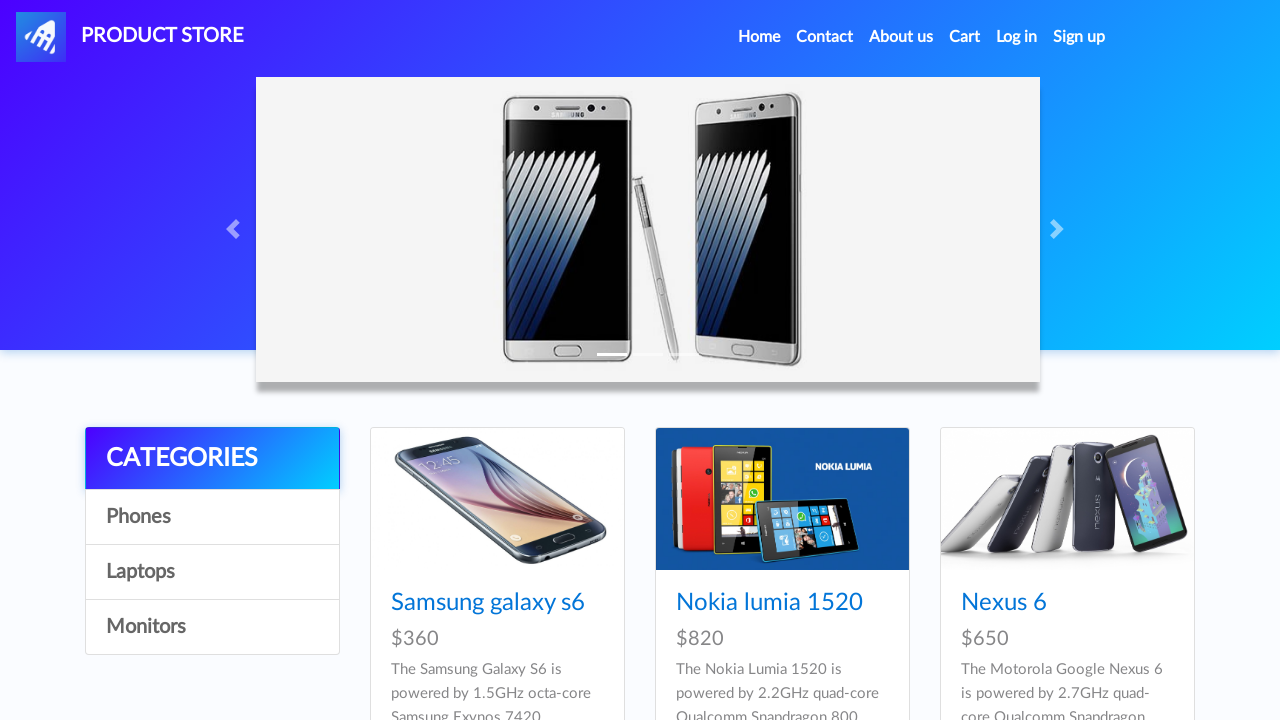

Clicked on Laptops category at (212, 572) on text=Laptops
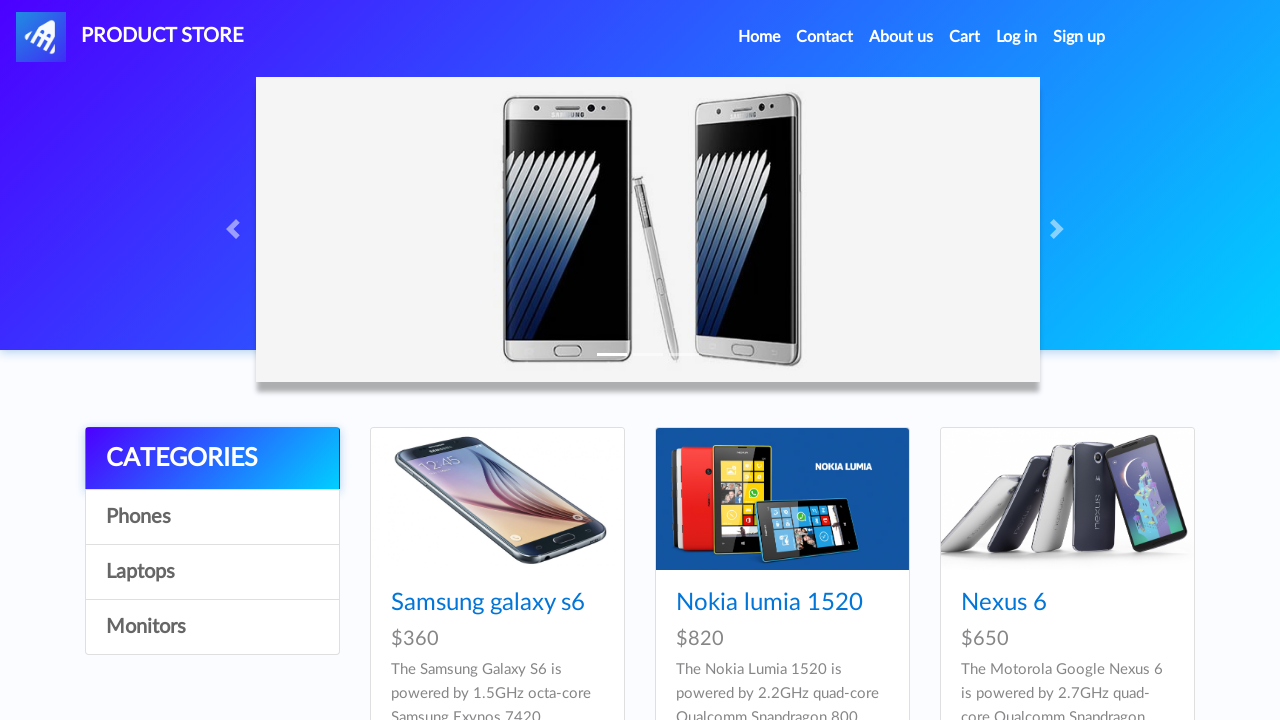

Waited for products to load
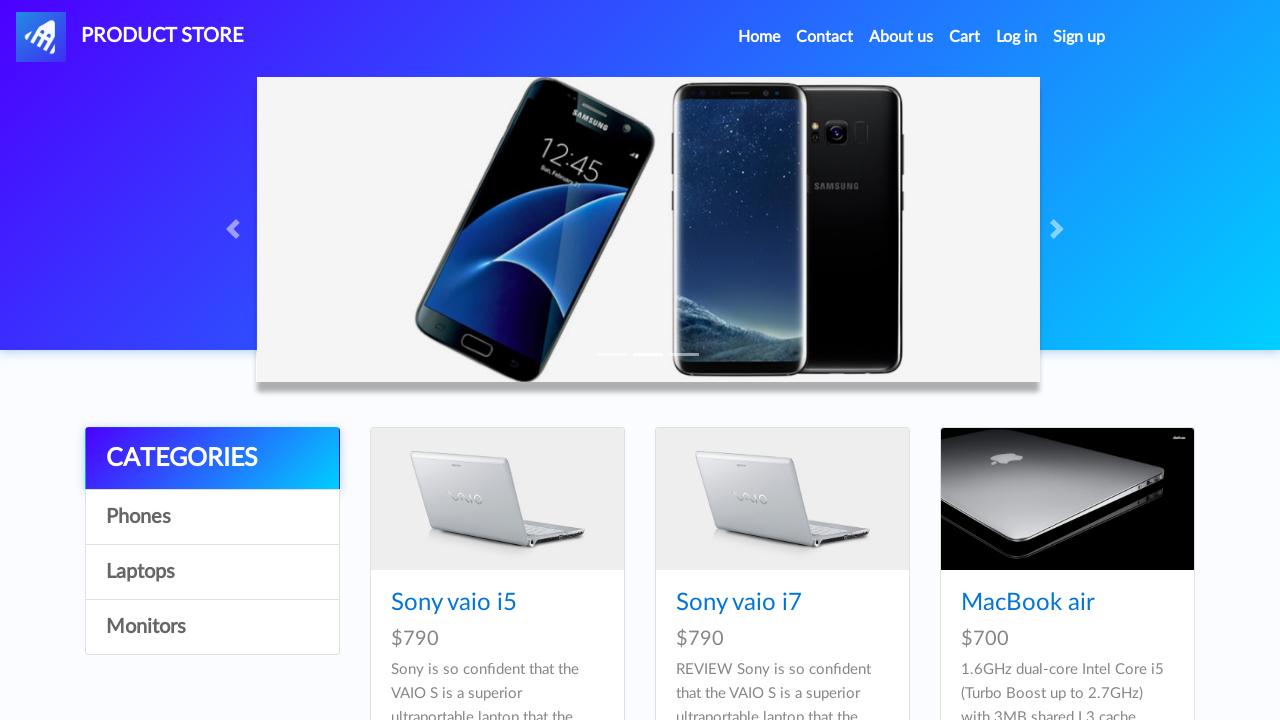

Clicked on MacBook Air product at (1028, 603) on text=MacBook air
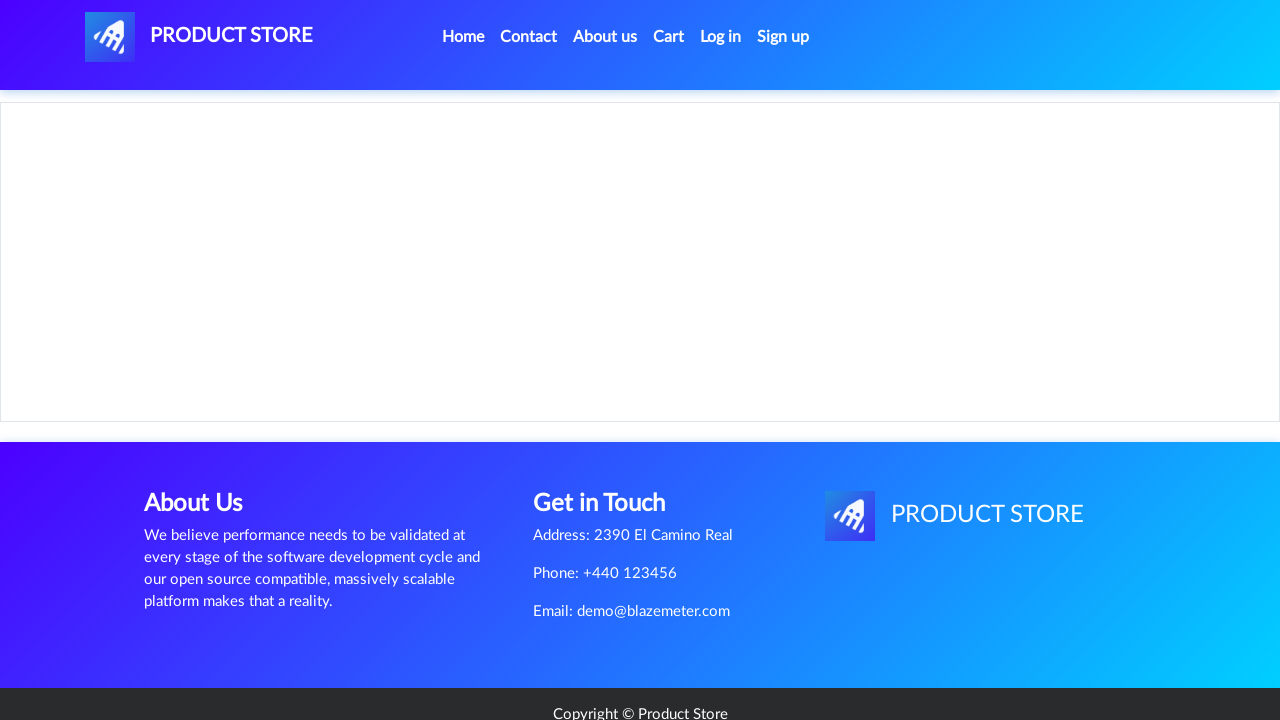

Waited for product page to load
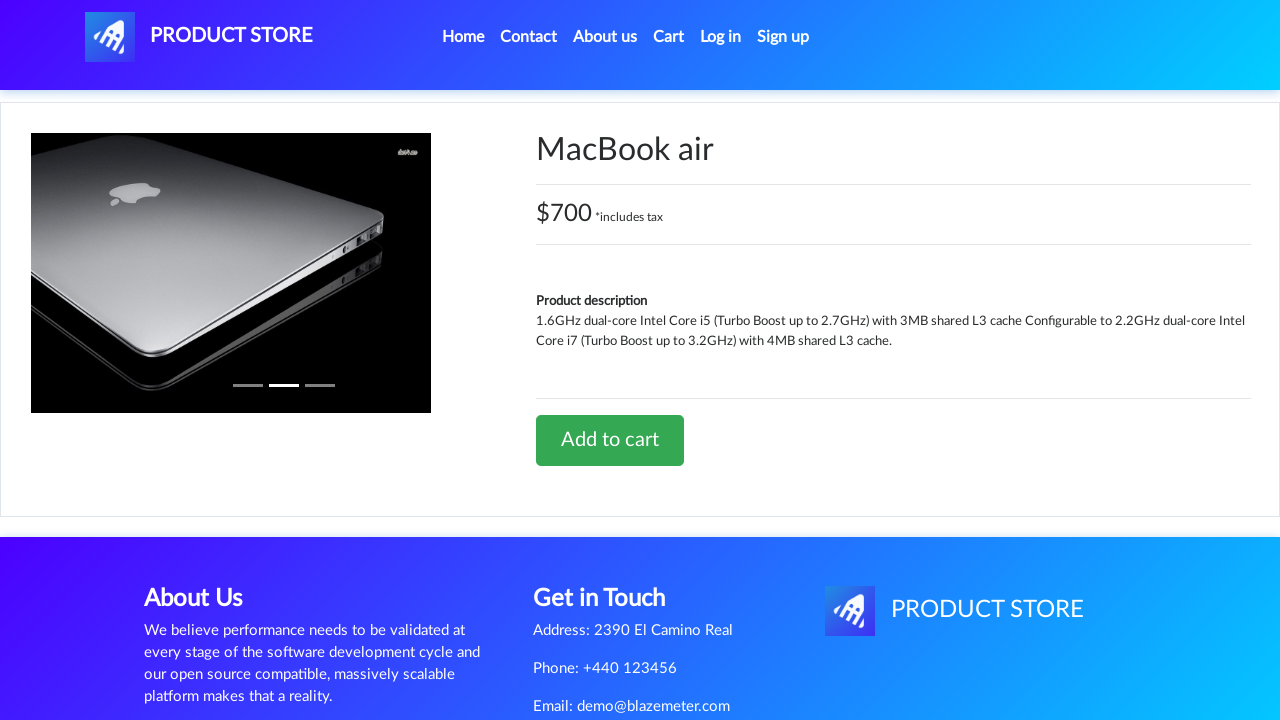

Clicked Add to cart button at (610, 440) on text=Add to cart
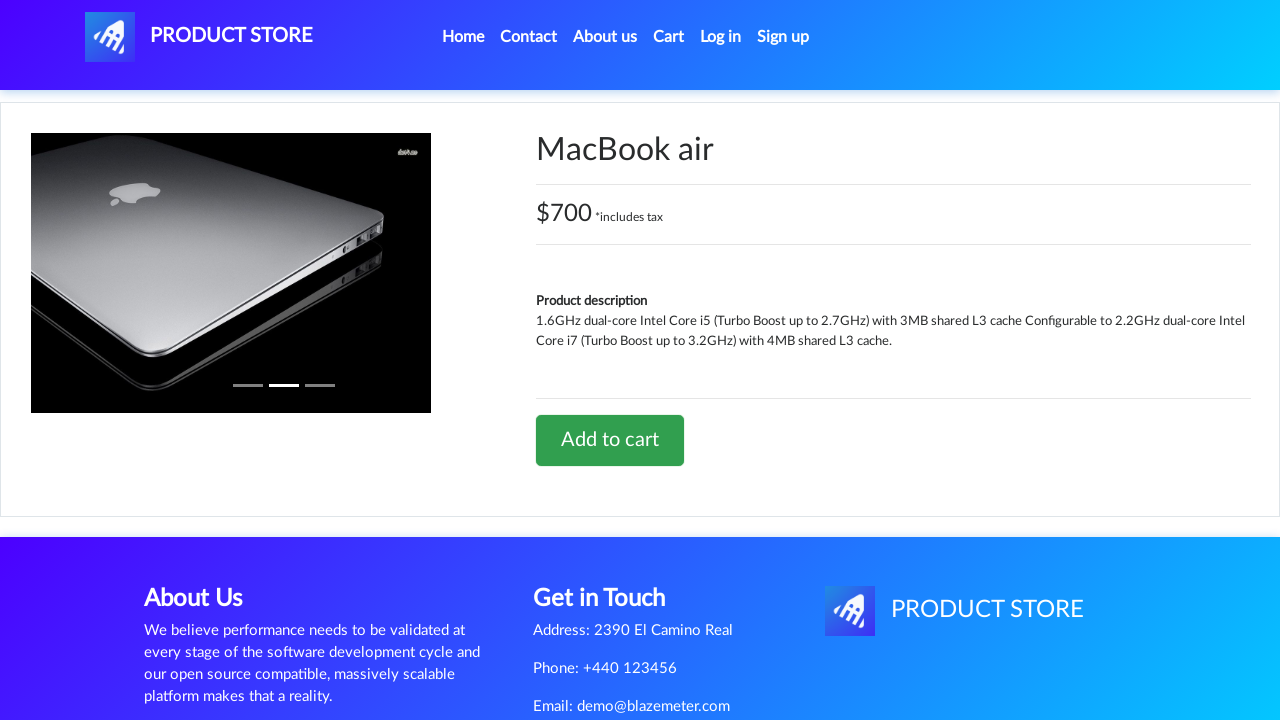

Waited for alert confirmation dialog
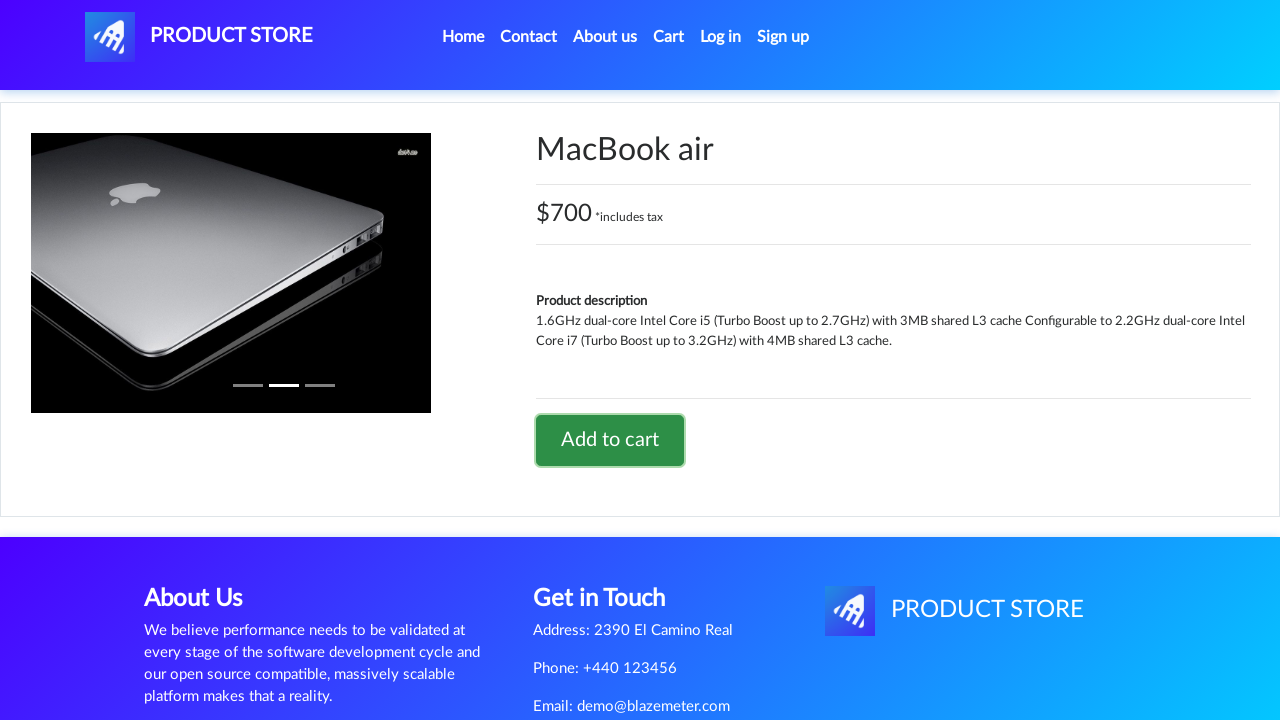

Set up dialog handler to accept alerts
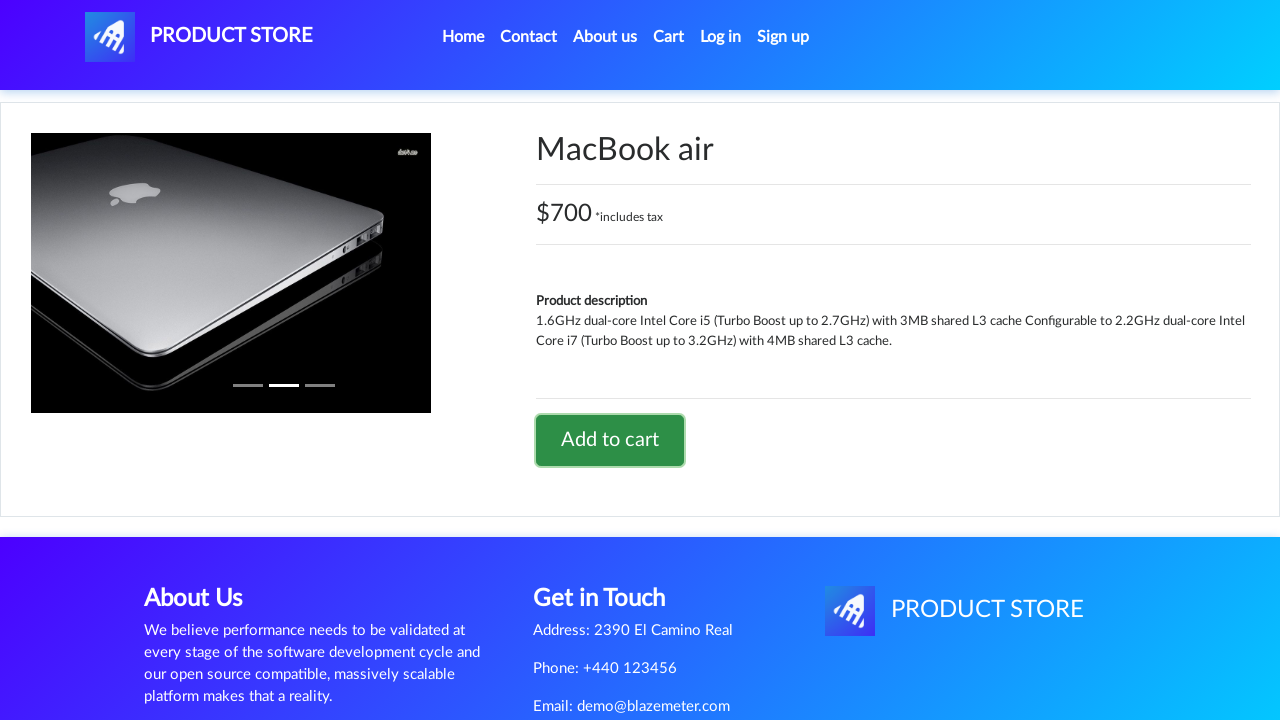

Clicked Add to cart button again to trigger alert at (610, 440) on text=Add to cart
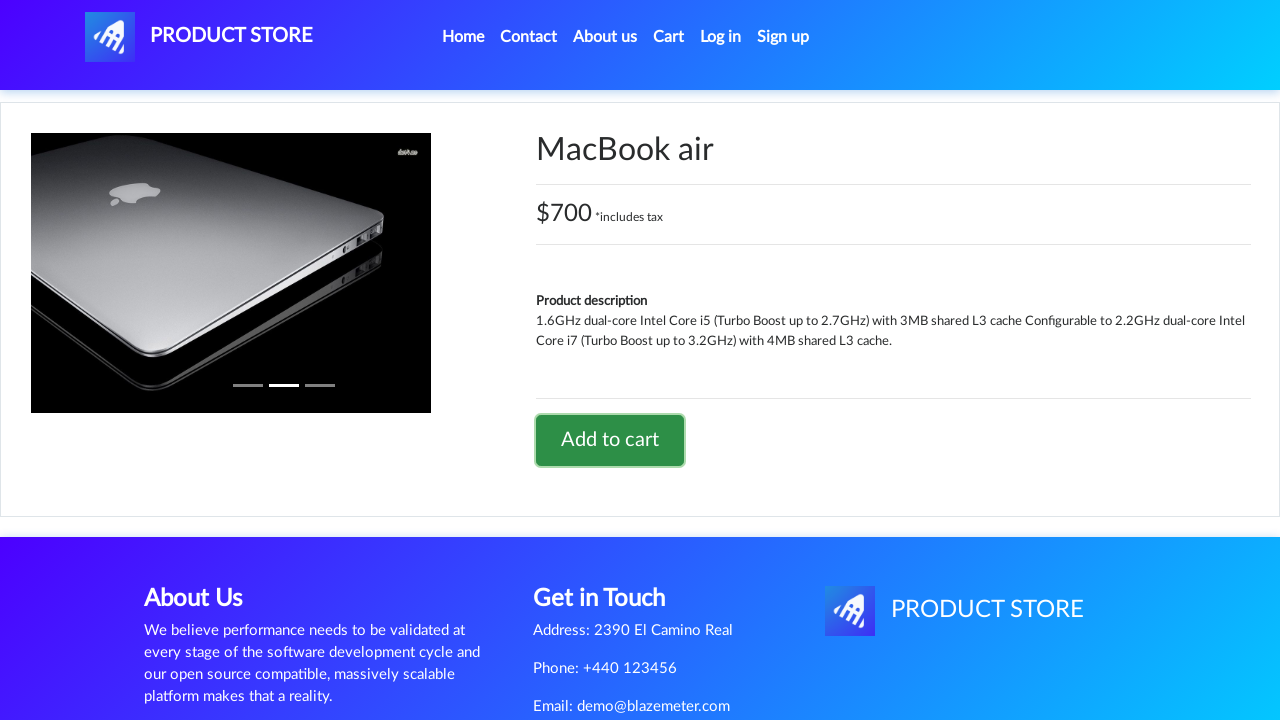

Waited before navigating to cart
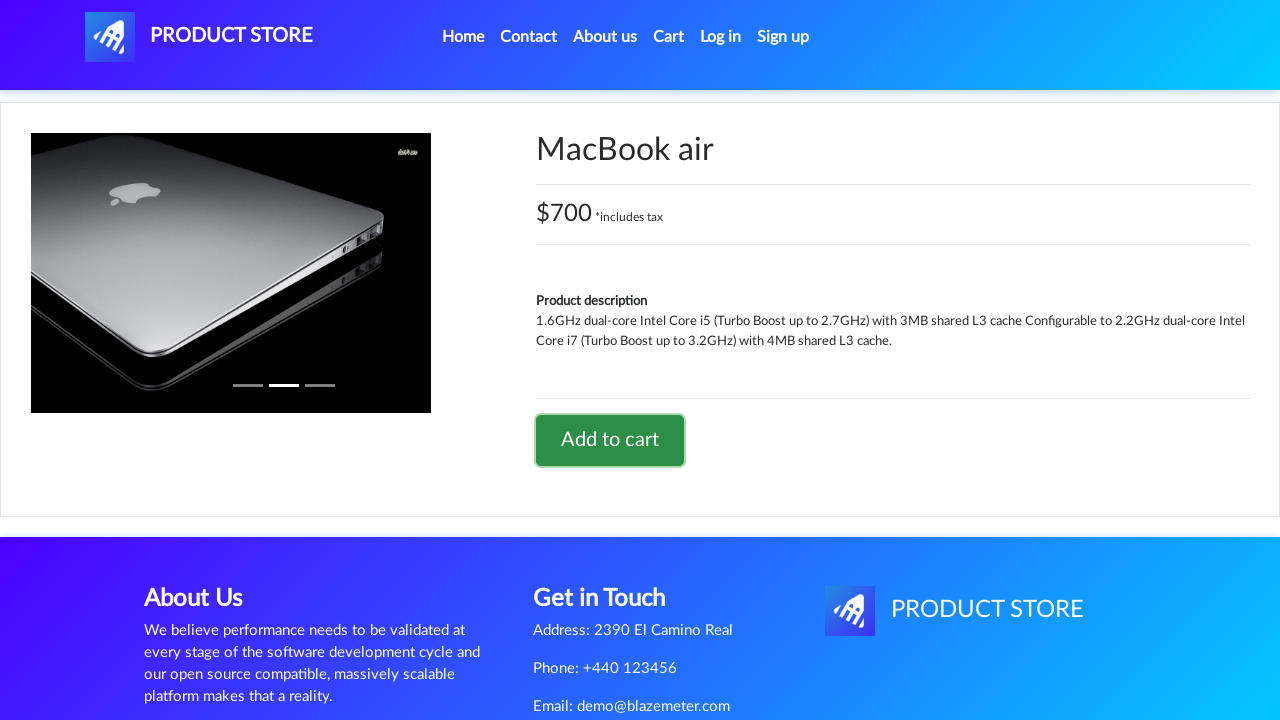

Clicked on Cart link to navigate to cart page at (669, 37) on text=Cart
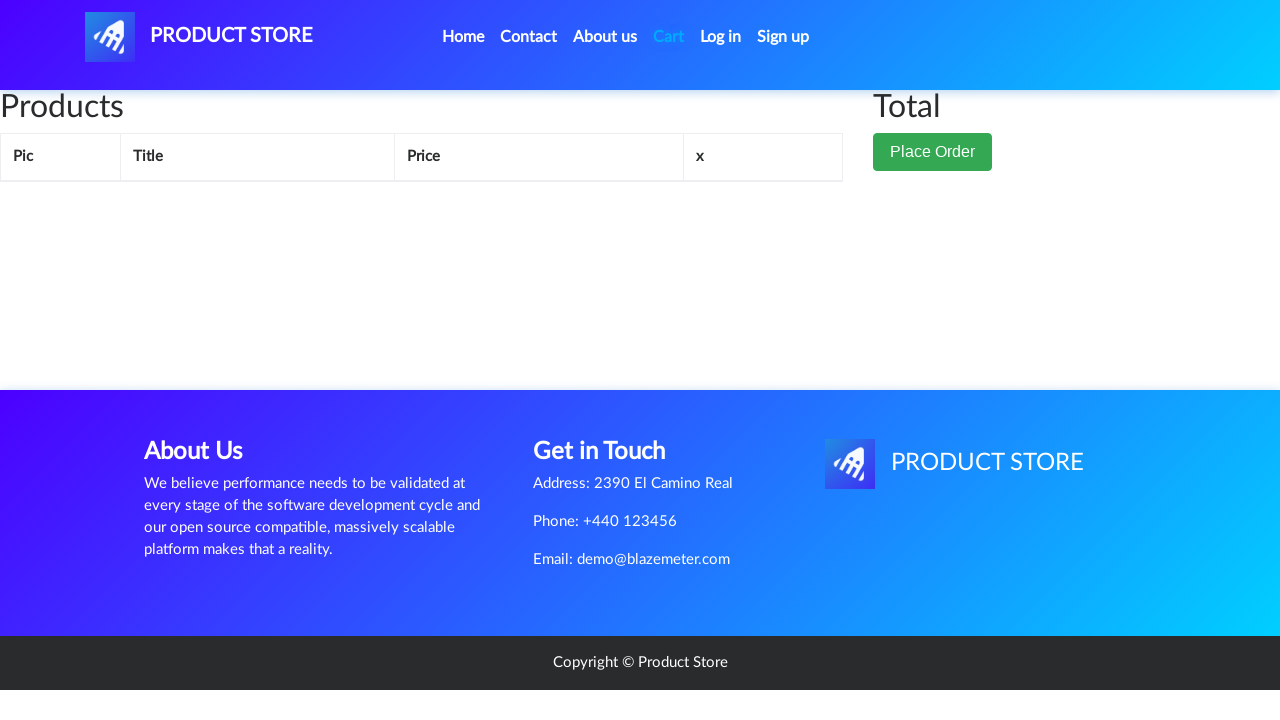

Verified MacBook Air item is present in cart
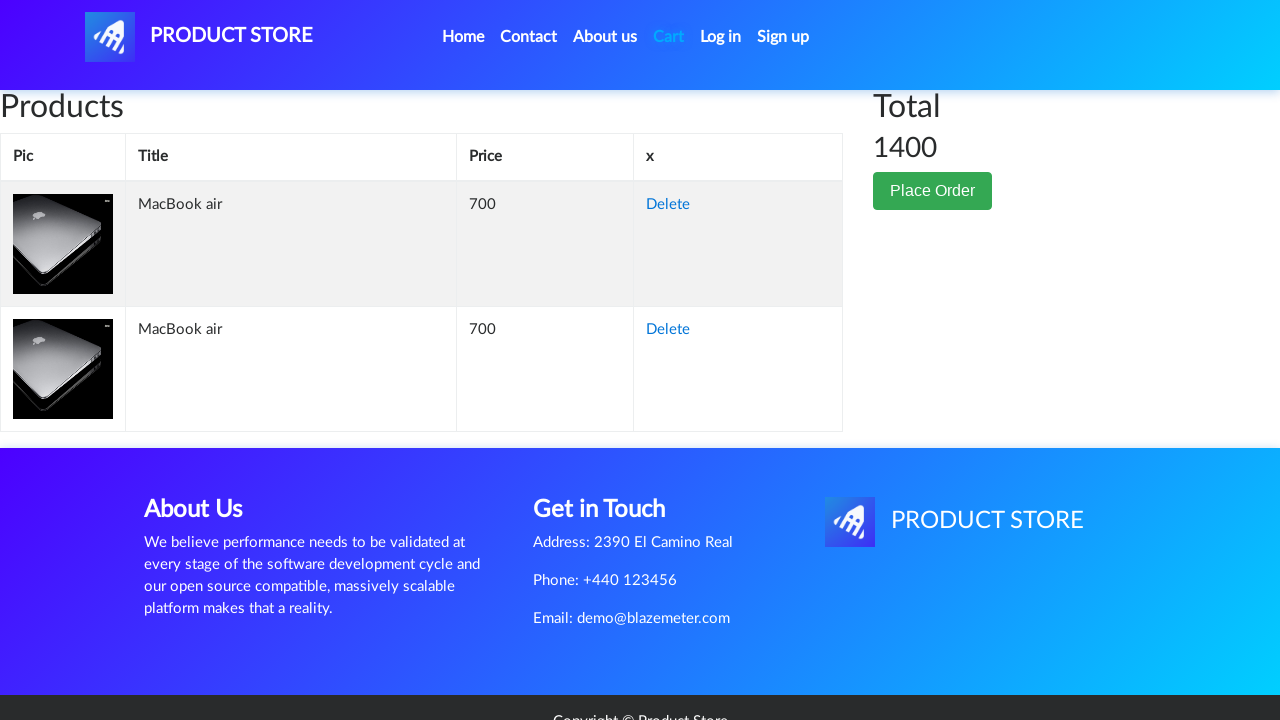

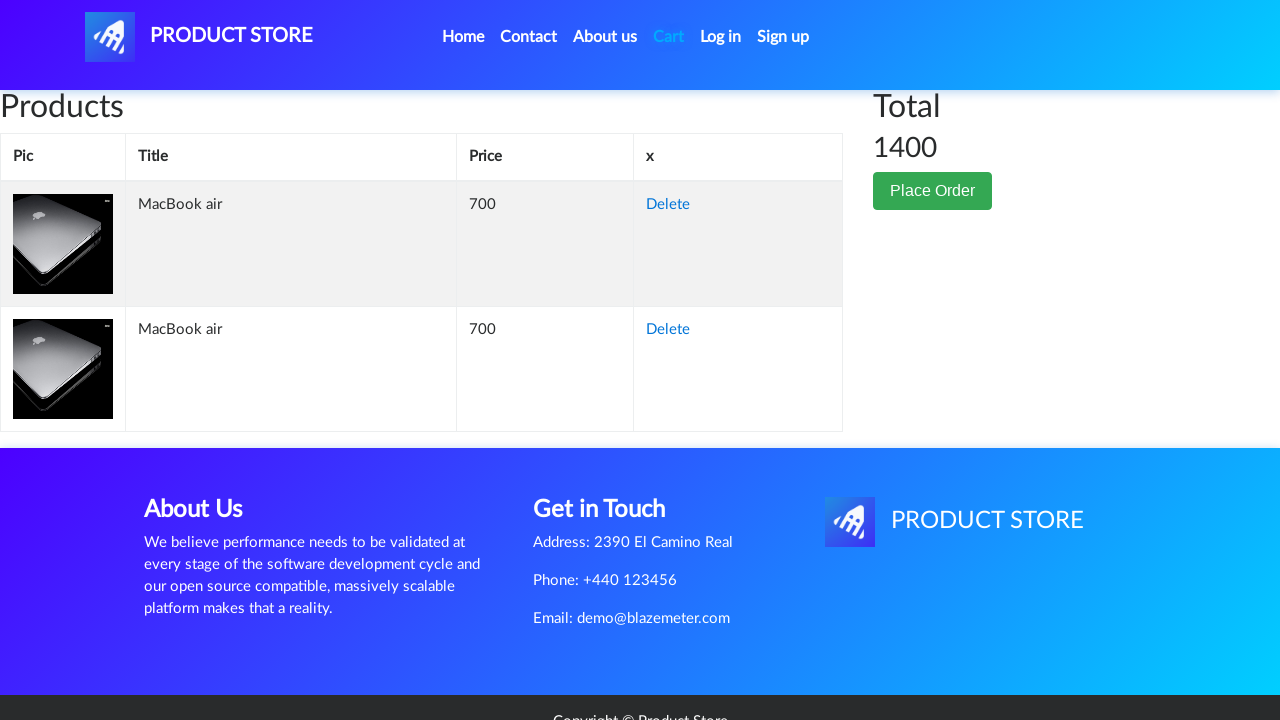